Tests contact form functionality by filling in name, email, phone fields and submitting the form

Starting URL: https://websitesdemos-4baf7.web.app/

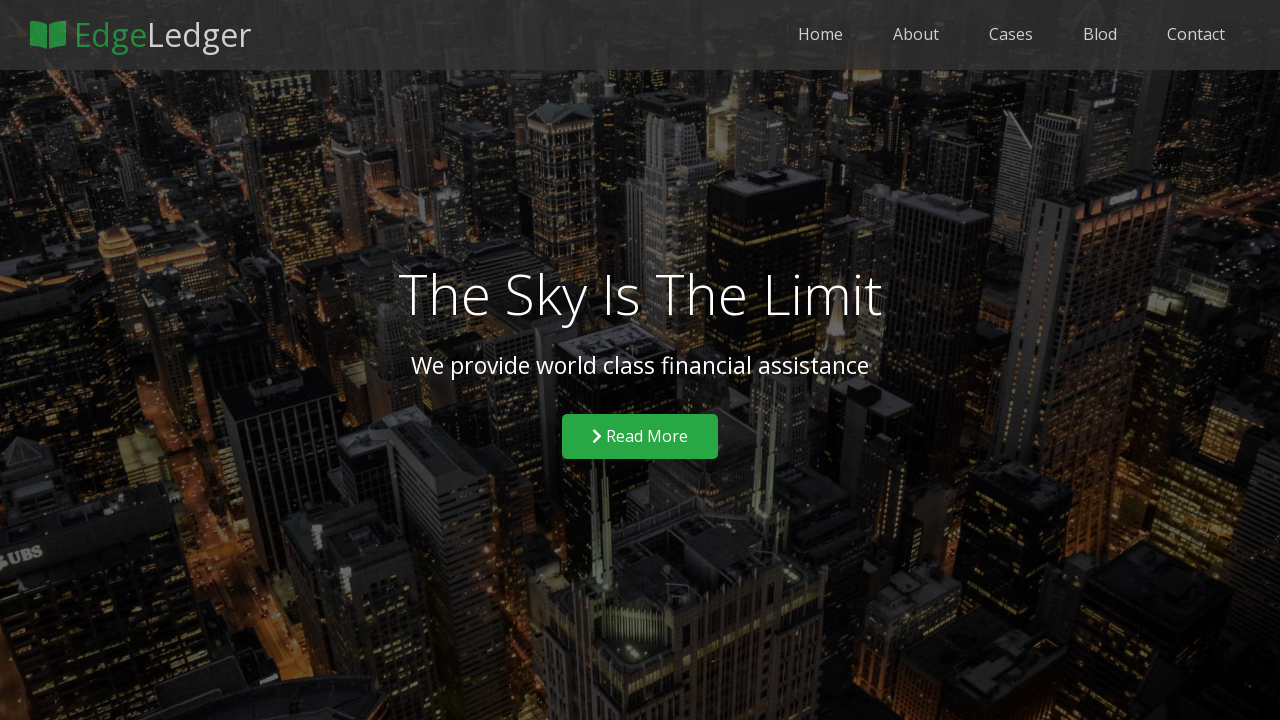

Navigated to contact form website
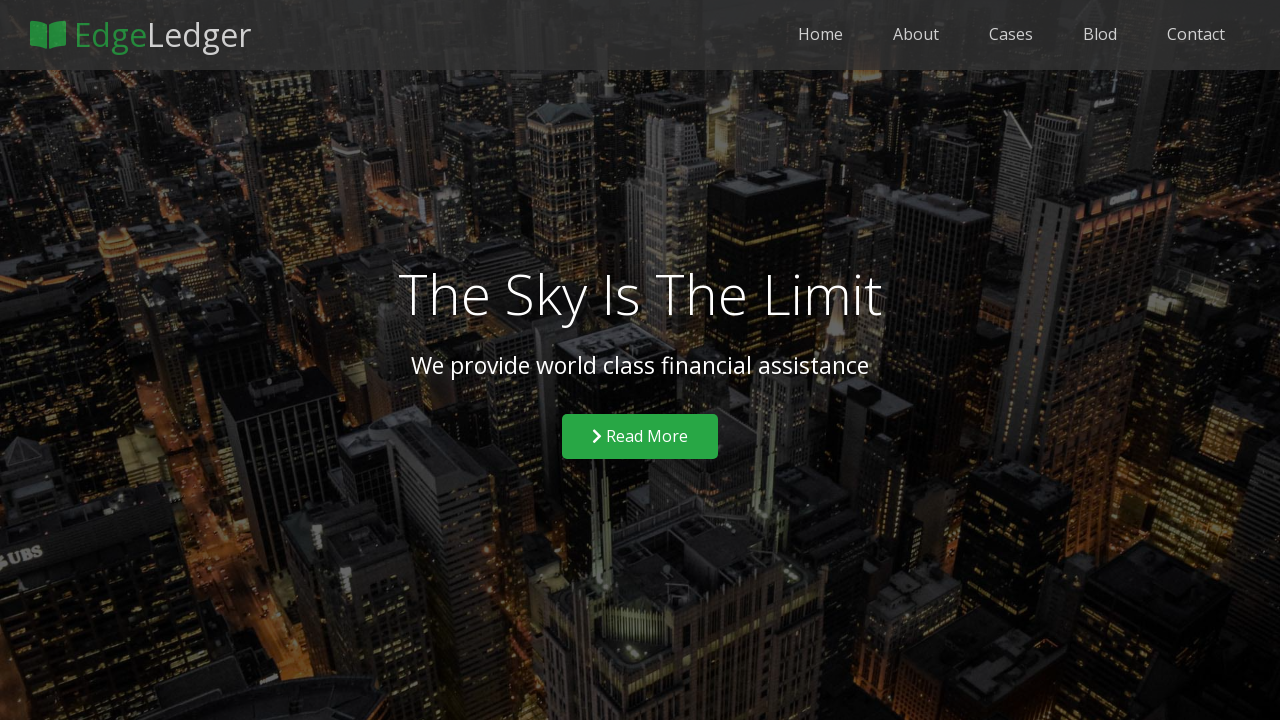

Filled name field with 'John Smith' on #name
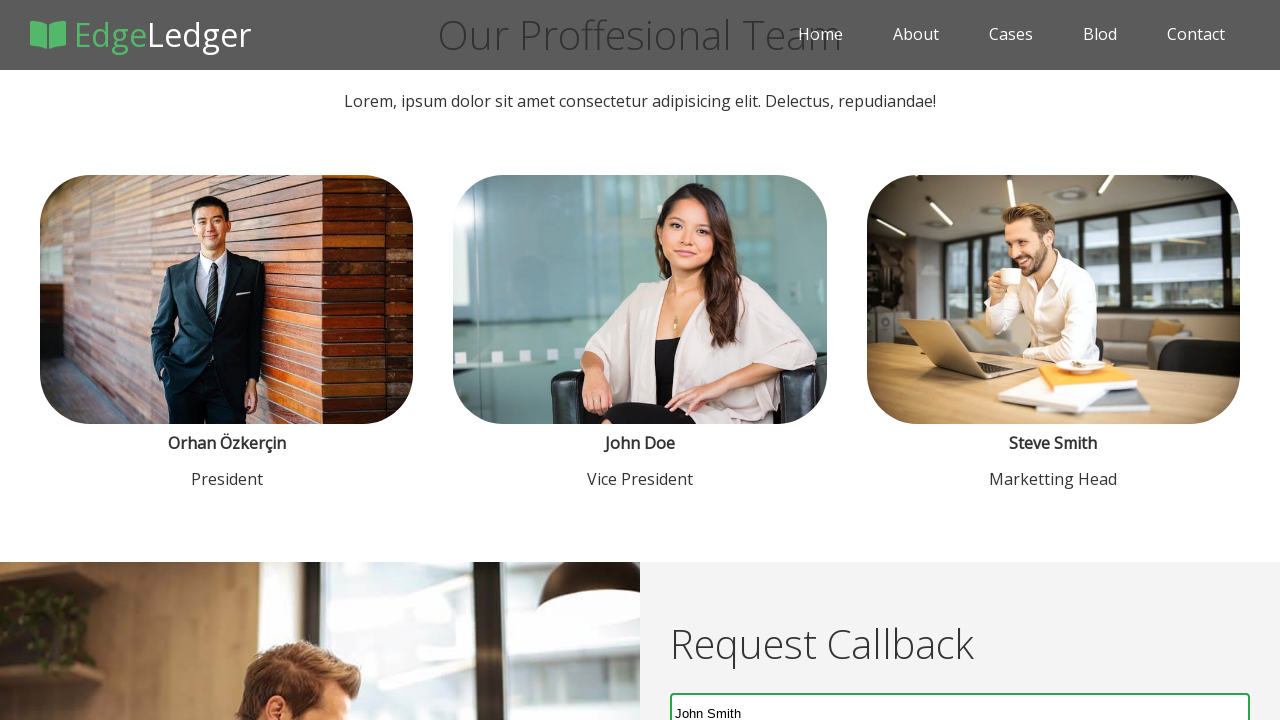

Filled email field with 'john.smith@example.com' on #email
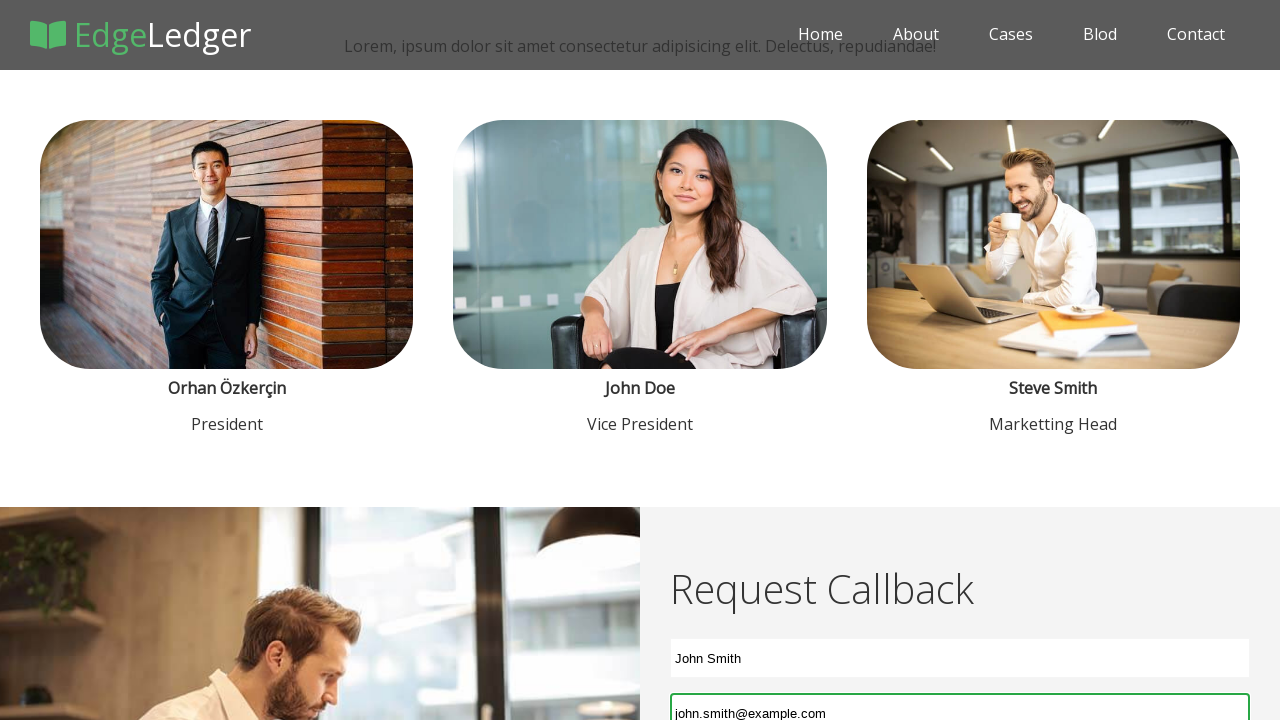

Filled phone field with '555-123-4567' on #phone
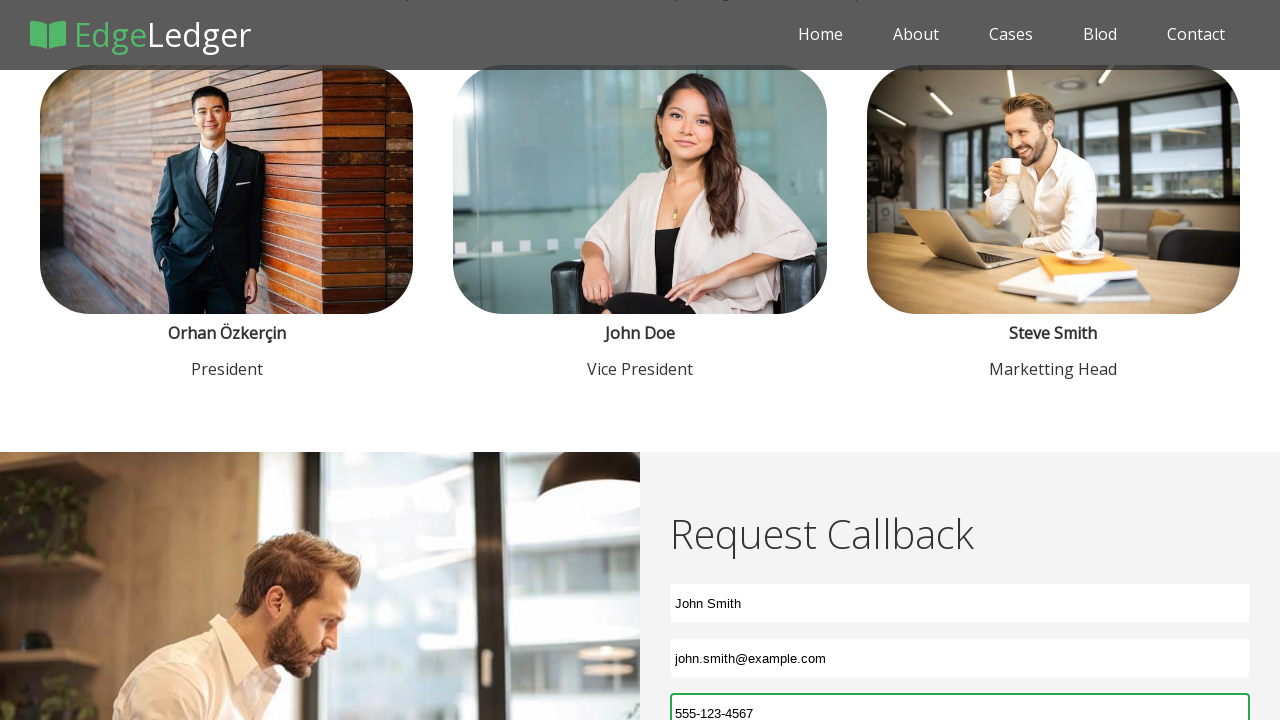

Clicked submit button to send contact form at (960, 422) on #submit
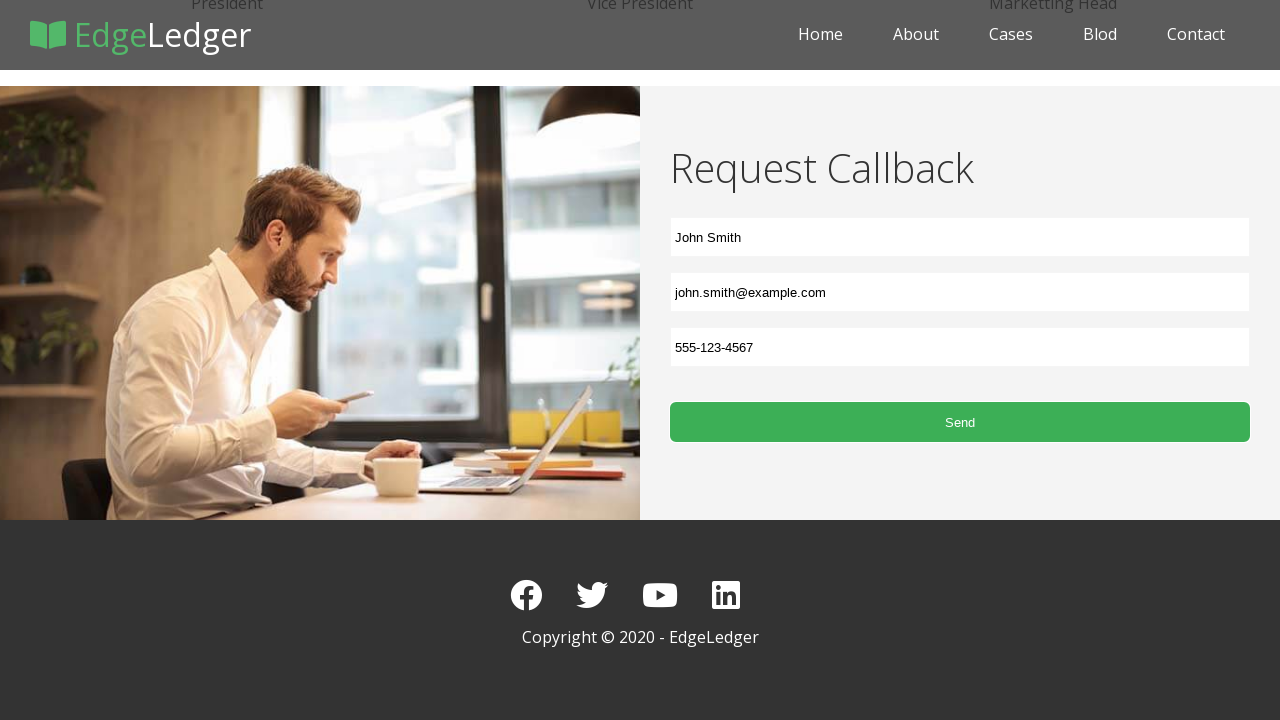

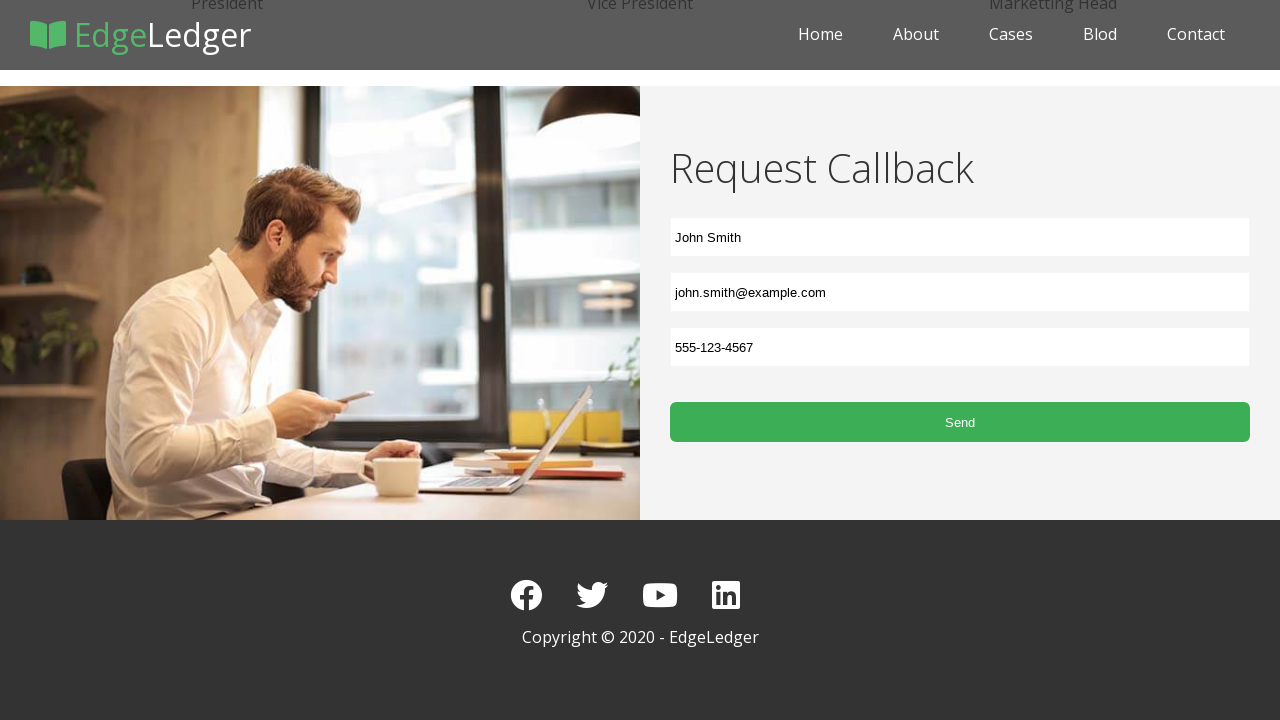